Tests file upload functionality by navigating to the file upload page, uploading a sample file, and submitting the form.

Starting URL: https://practice.expandtesting.com/

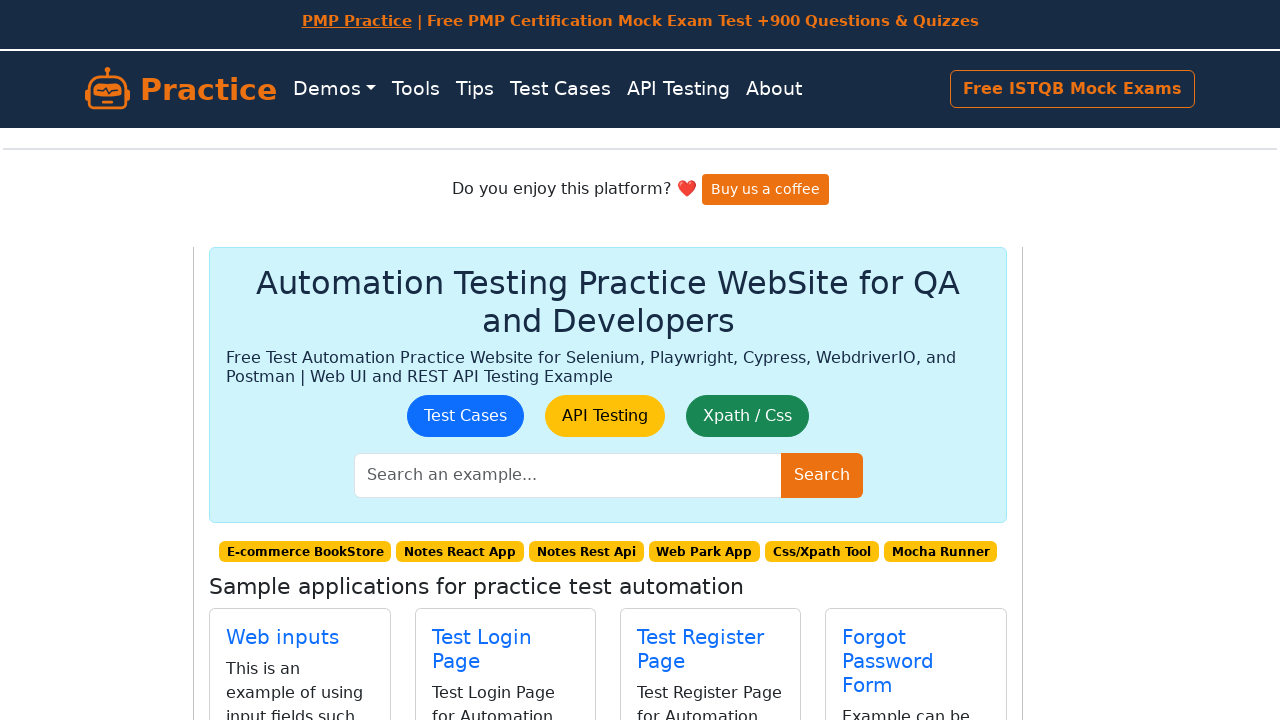

Clicked on File Upload link to navigate to file upload page at (488, 400) on internal:role=link[name="File Upload"i]
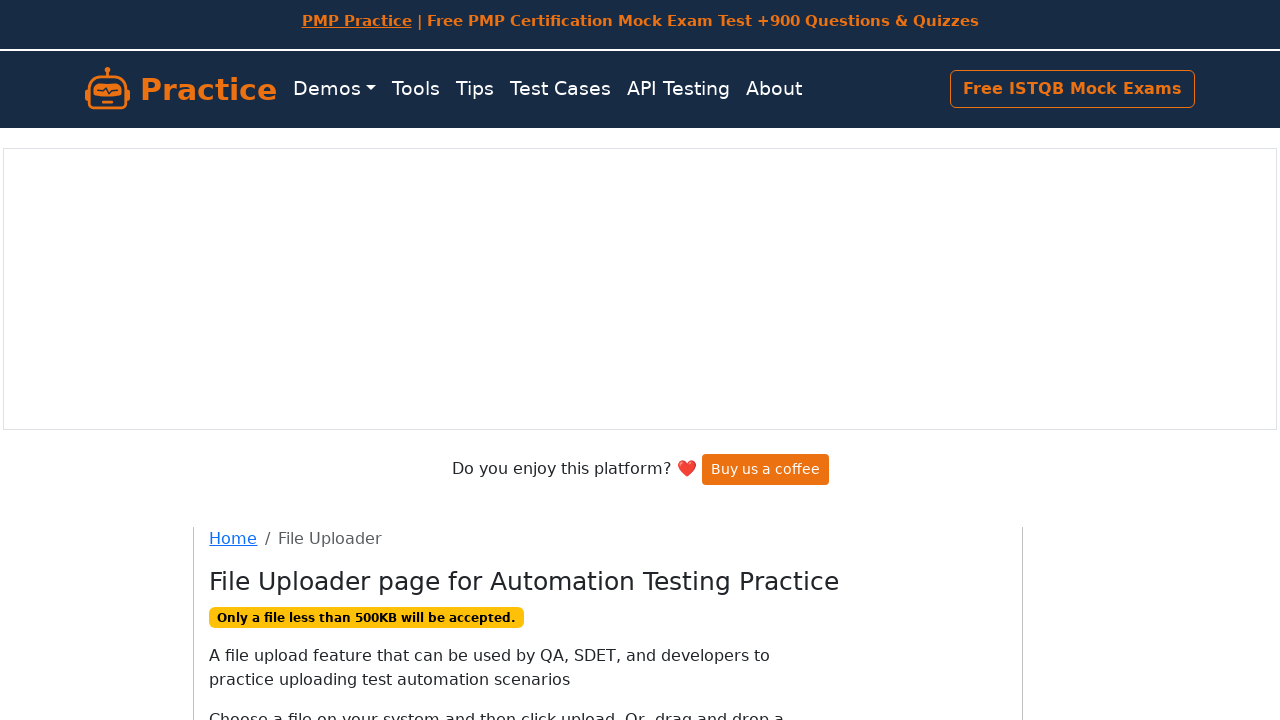

Created temporary PNG file for upload testing
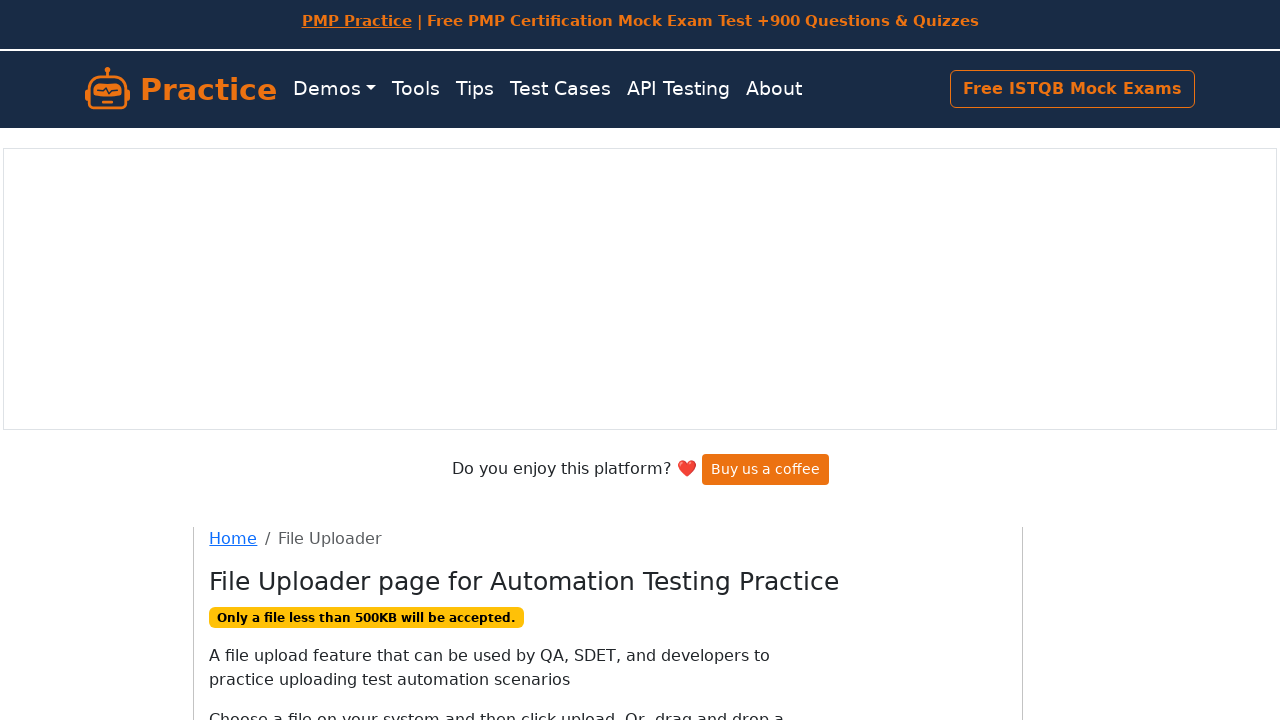

Selected sample PNG file for upload
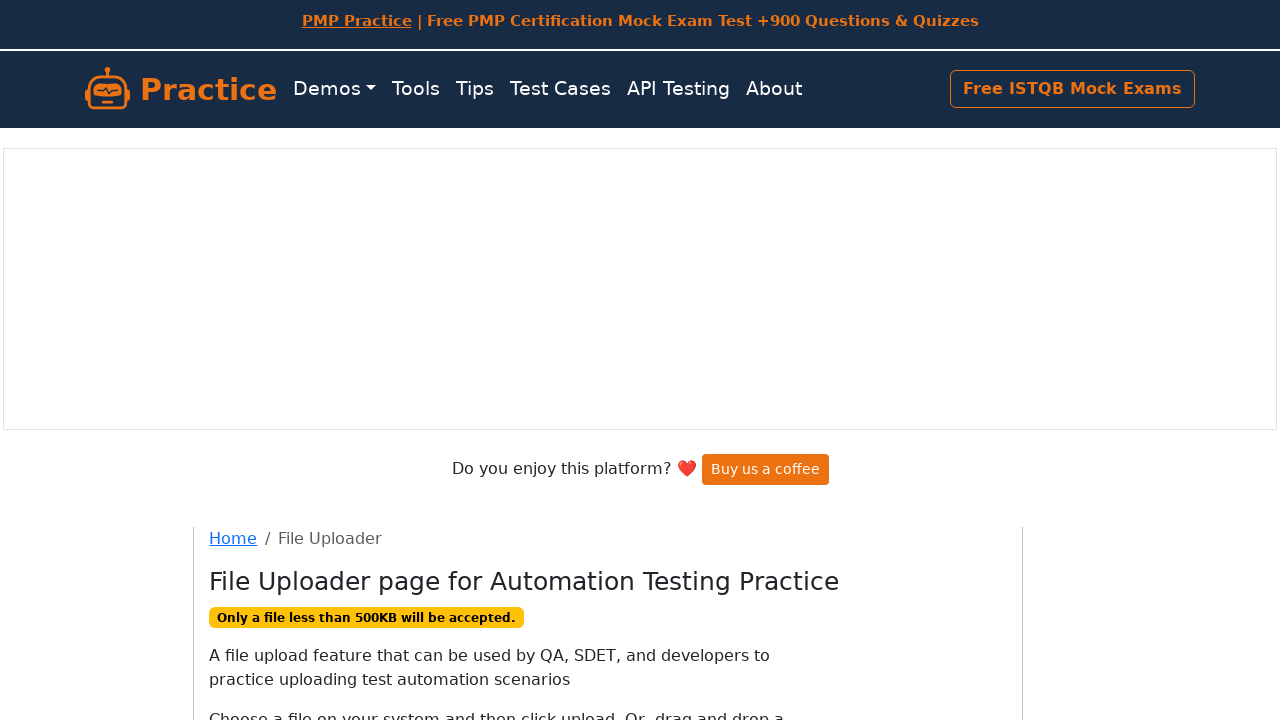

Waited for file to be processed
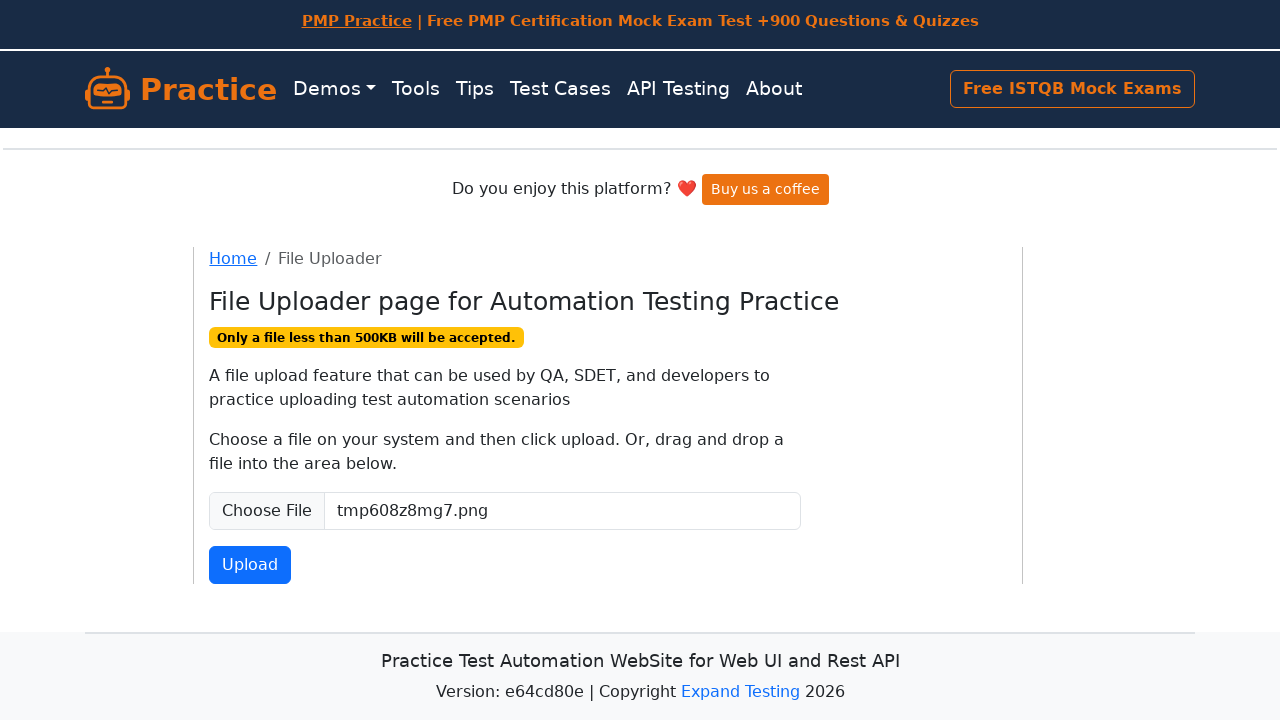

Clicked submit button to upload file at (250, 565) on #fileSubmit
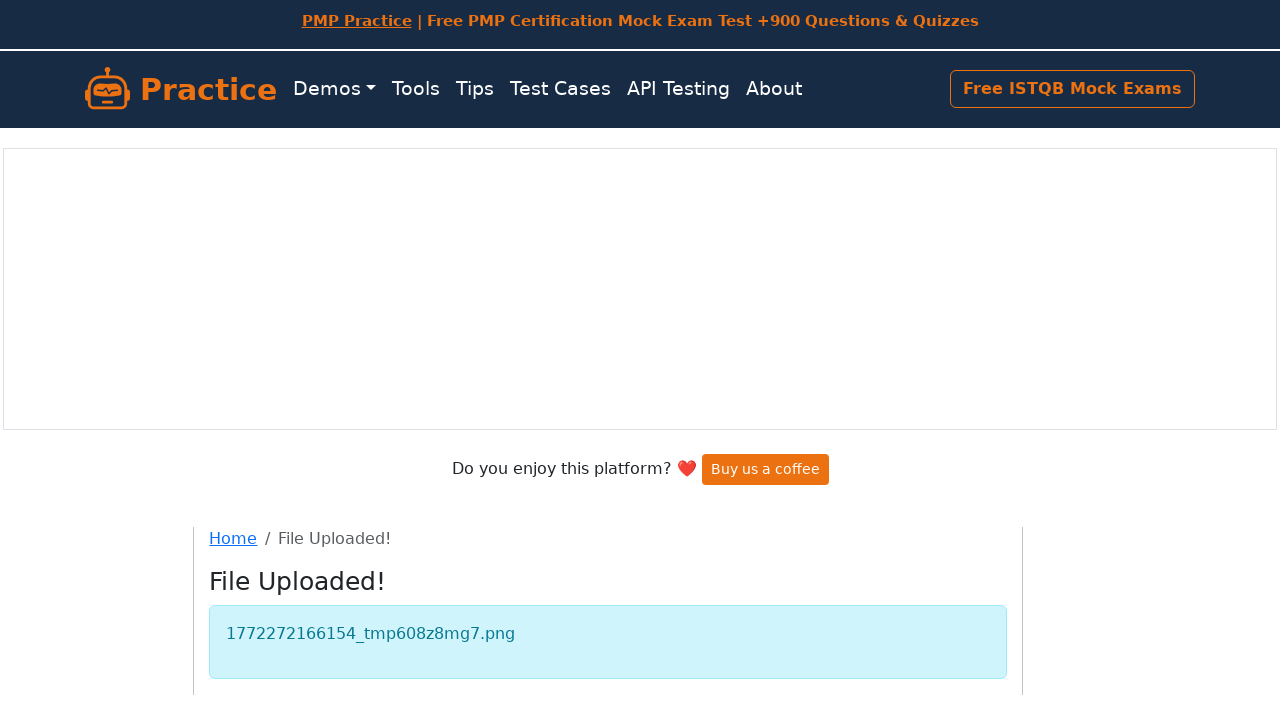

Cleaned up temporary file
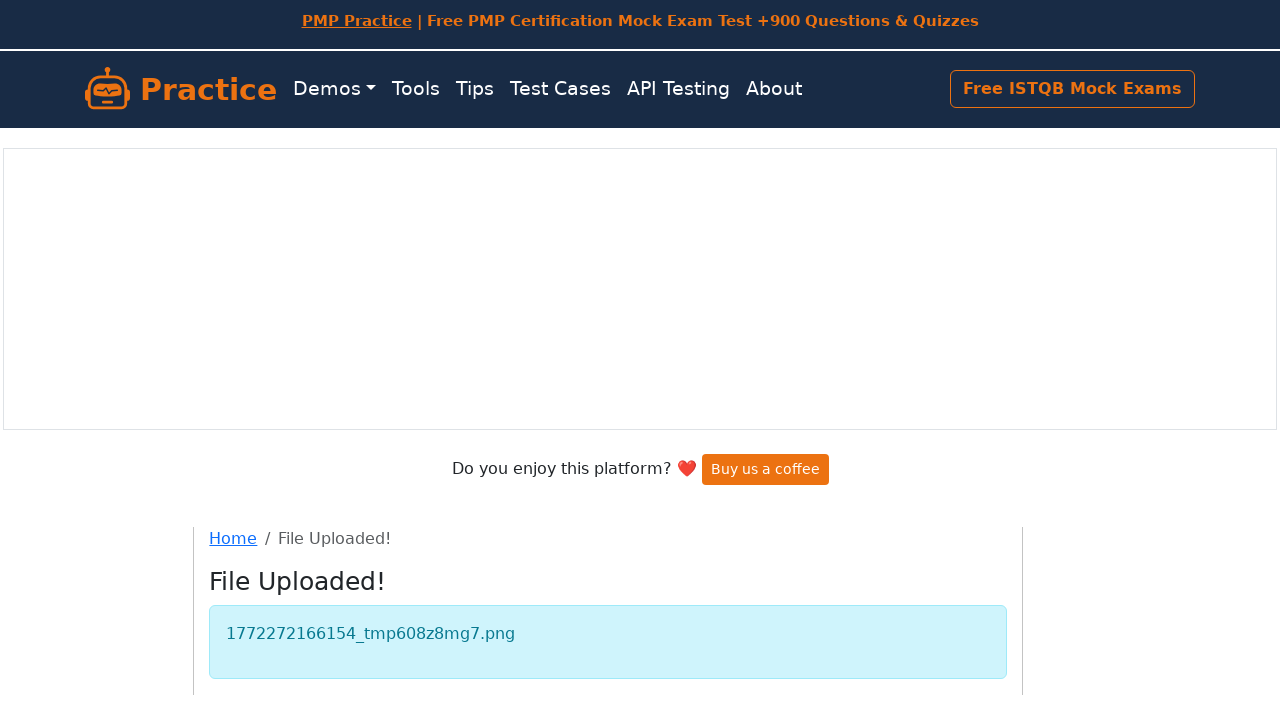

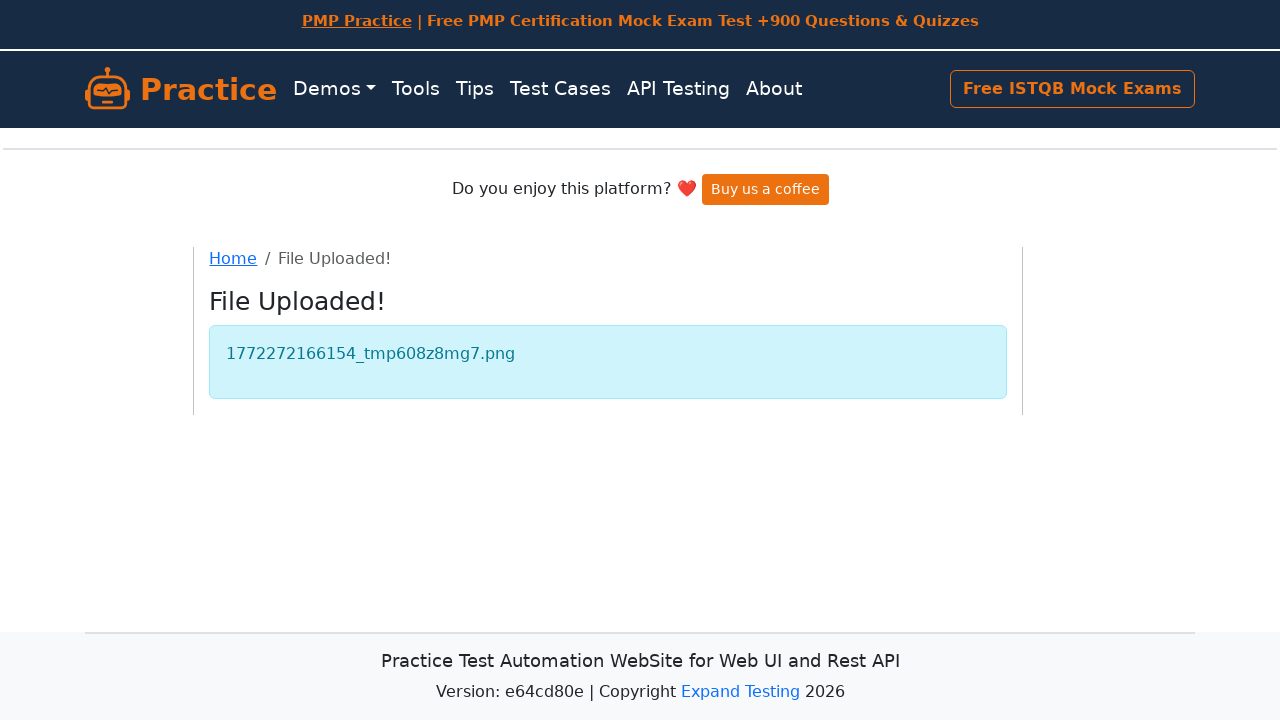